Tests that a valid 10-digit phone number allows successful form submission.

Starting URL: https://demoqa.com/automation-practice-form

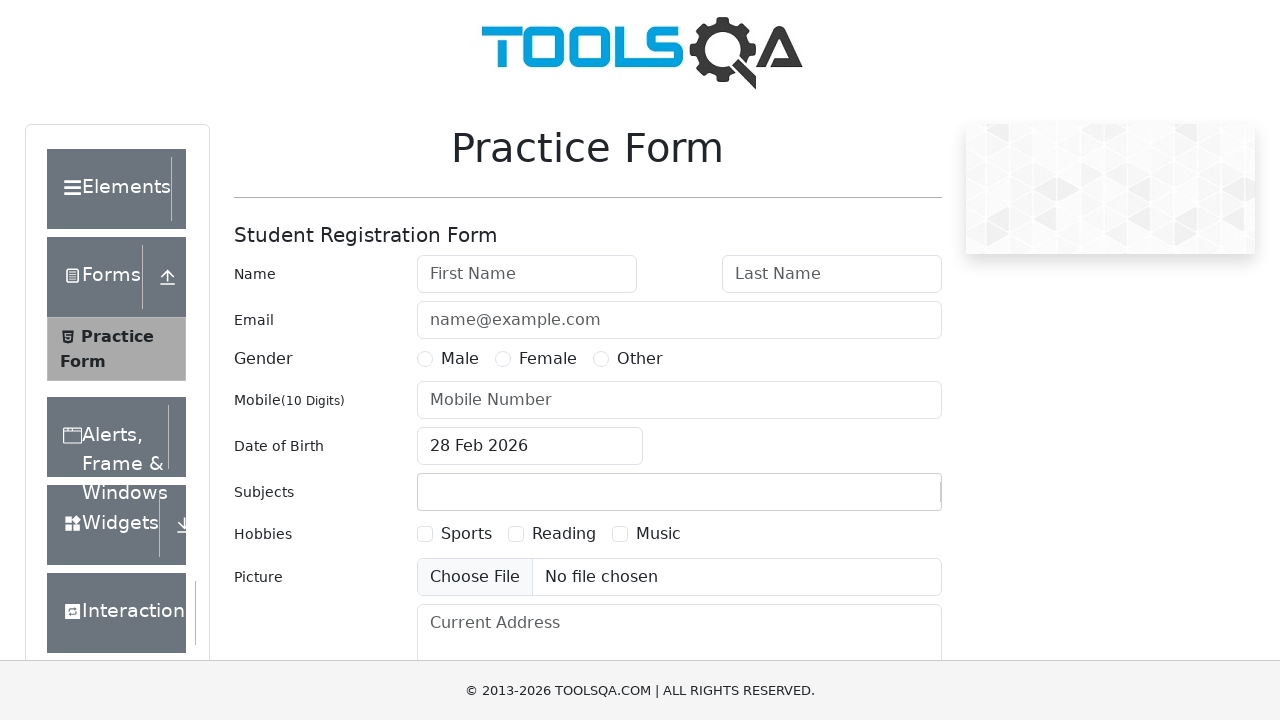

Filled first name field with 'Sarah' on #firstName
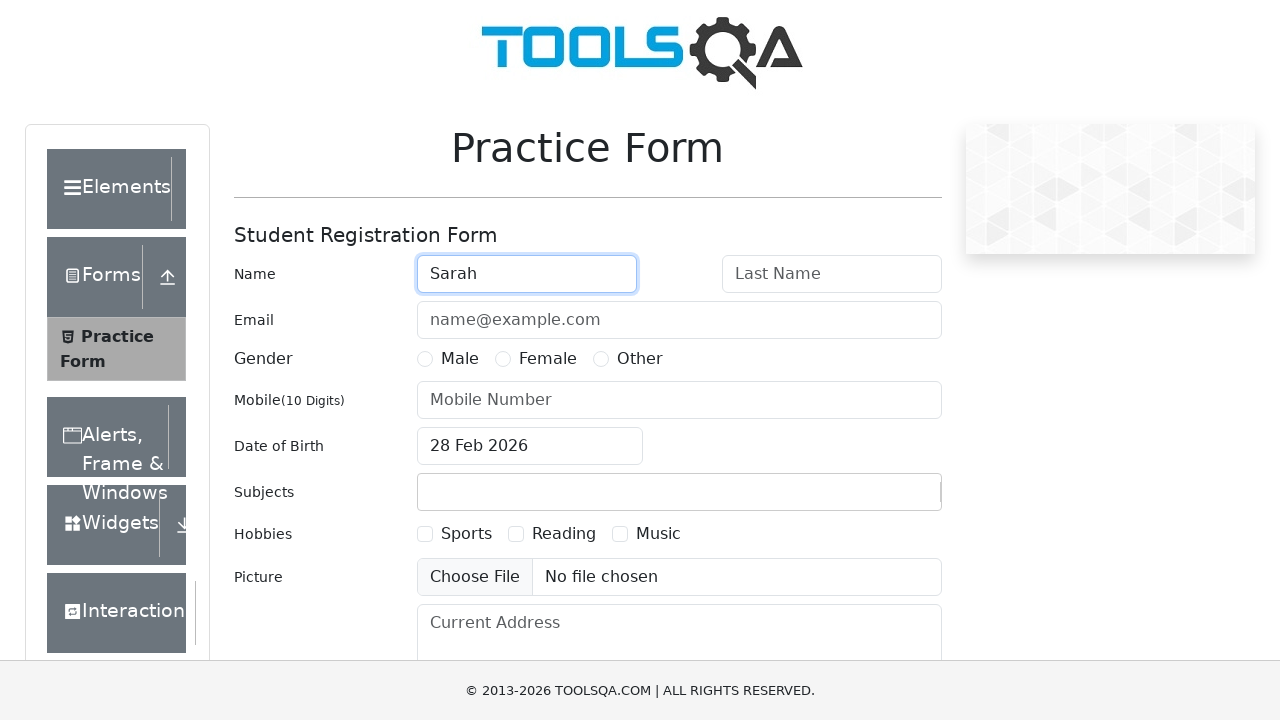

Filled last name field with 'Williams' on #lastName
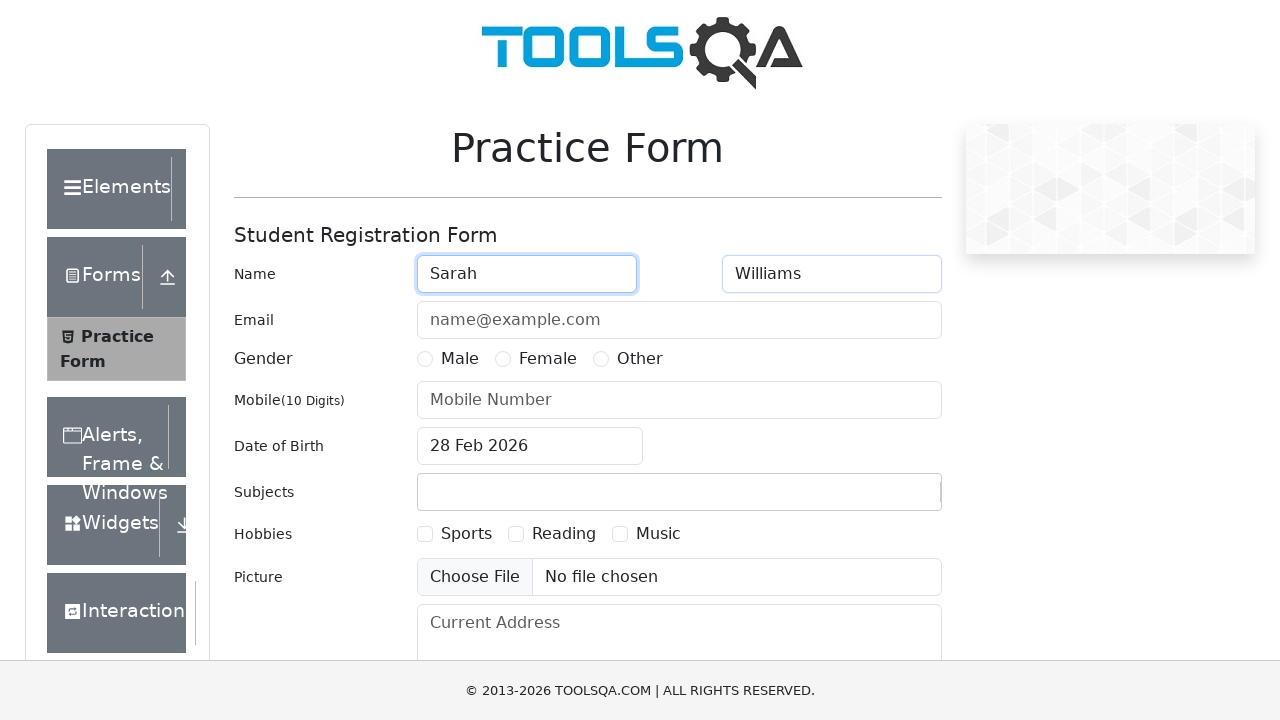

Selected Female gender option at (548, 359) on label[for='gender-radio-2']
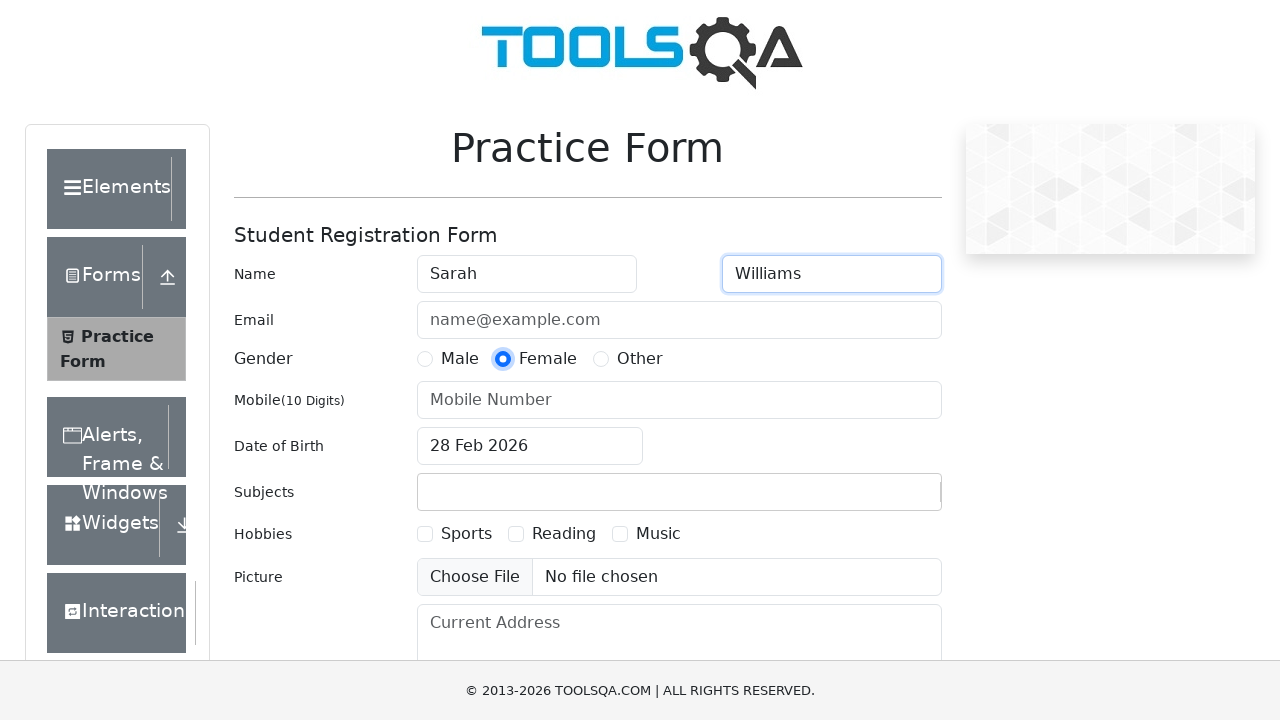

Filled phone number field with valid 10-digit number '0123456789' on #userNumber
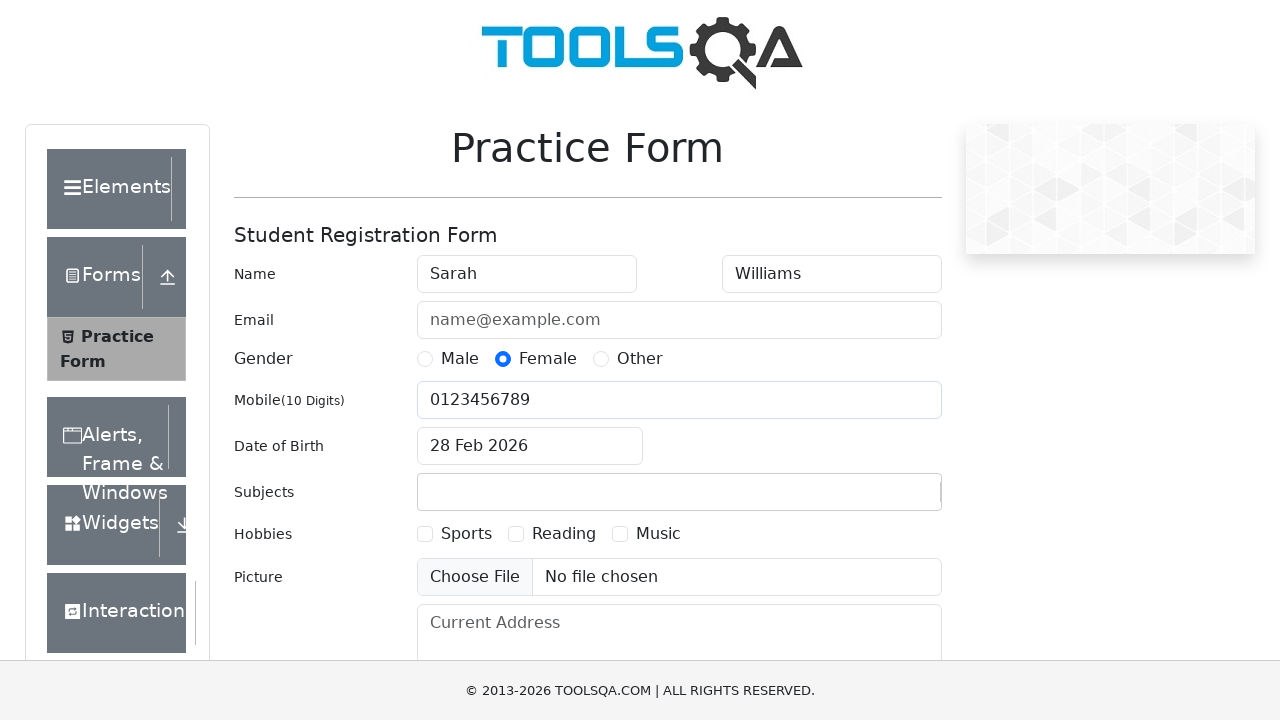

Clicked date of birth field to open calendar picker at (530, 446) on #dateOfBirthInput
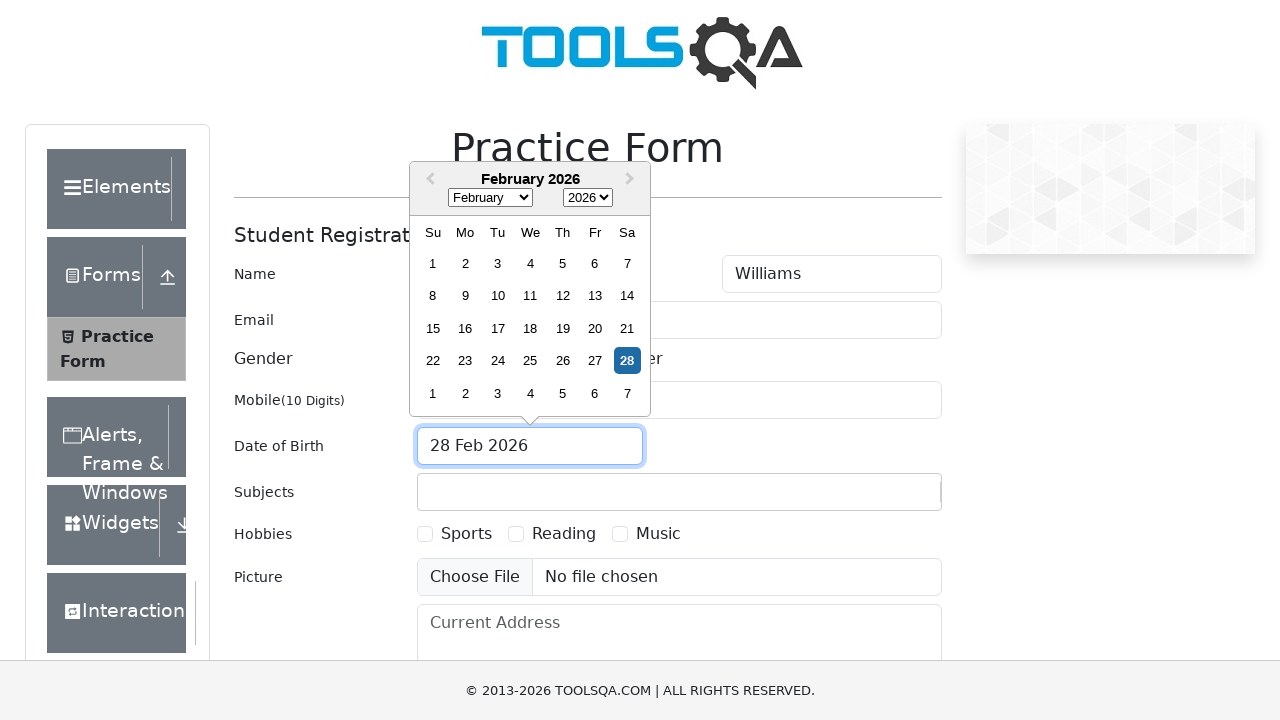

Selected August (month 8) from date picker on .react-datepicker__month-select
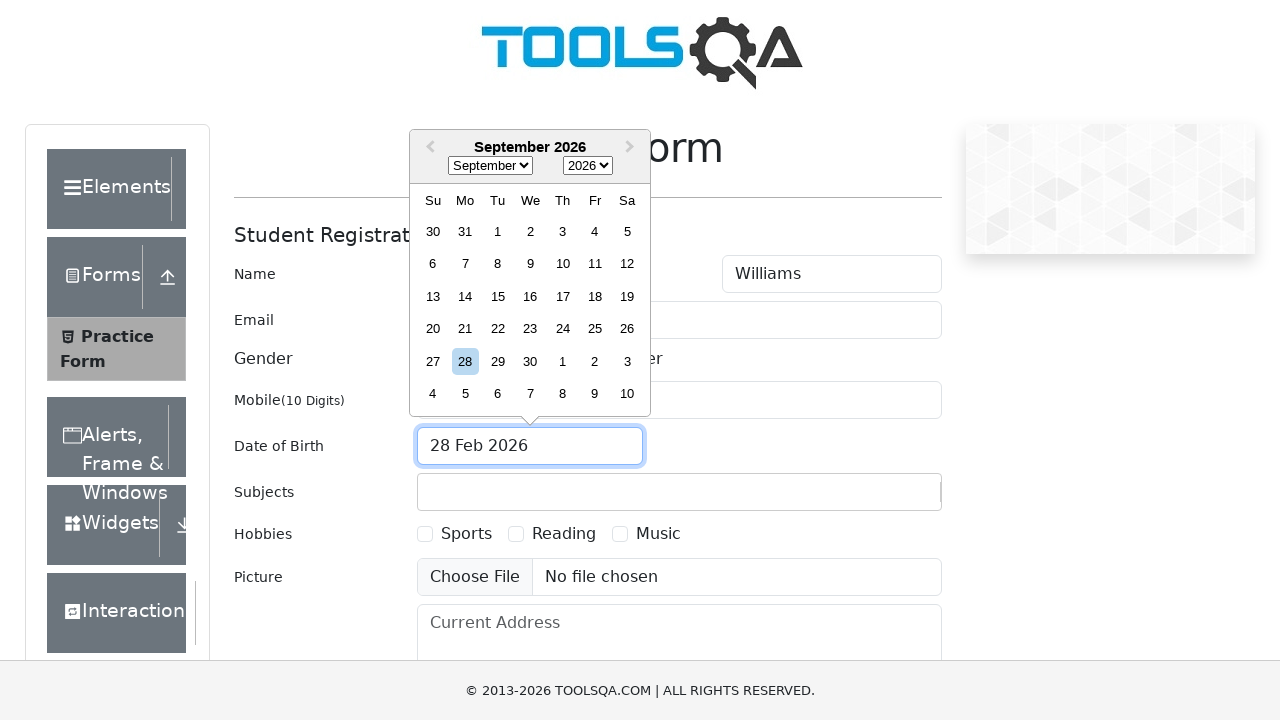

Selected 1995 from year dropdown on .react-datepicker__year-select
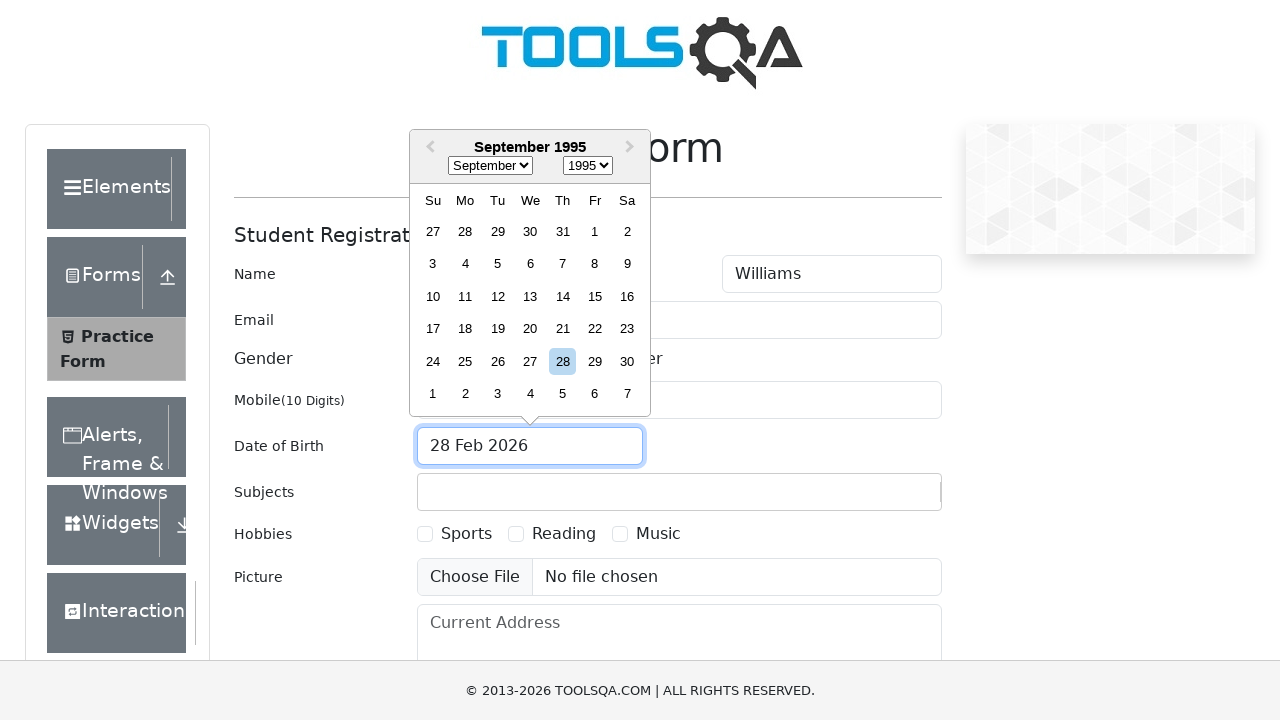

Selected day 6 from calendar at (530, 264) on .react-datepicker__day--006:not(.react-datepicker__day--outside-month)
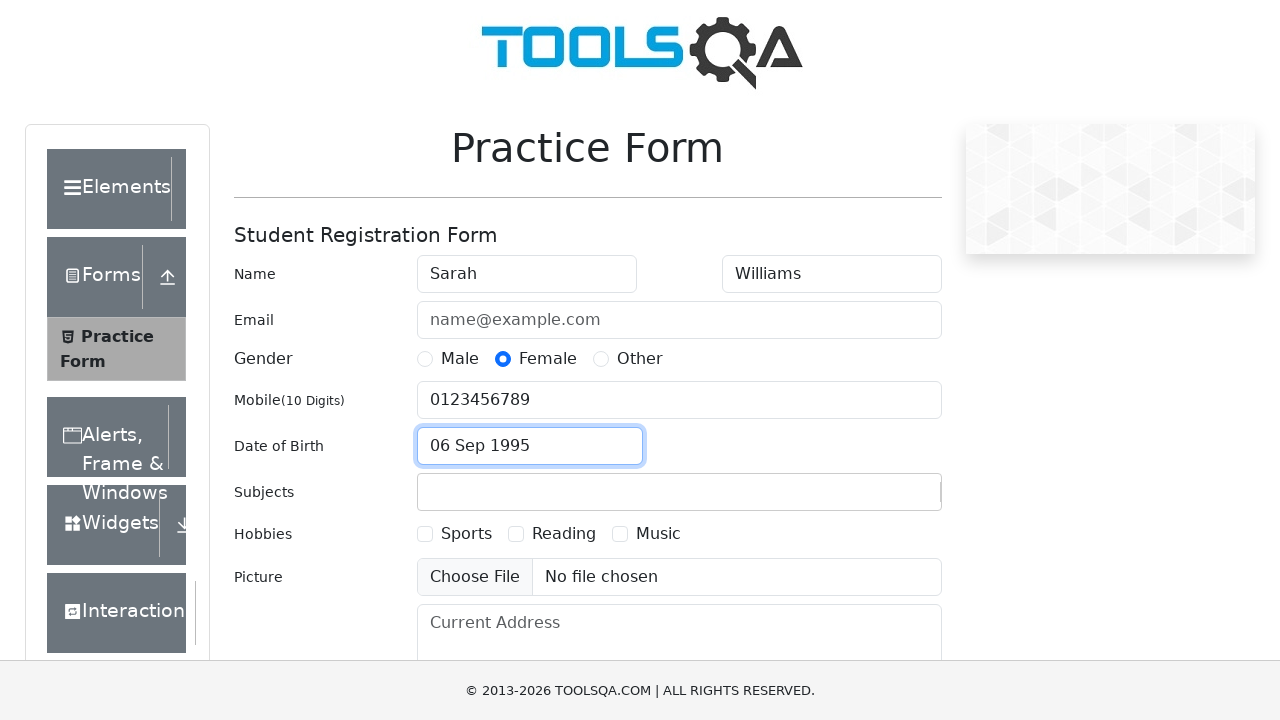

Clicked submit button to submit the form at (885, 499) on #submit
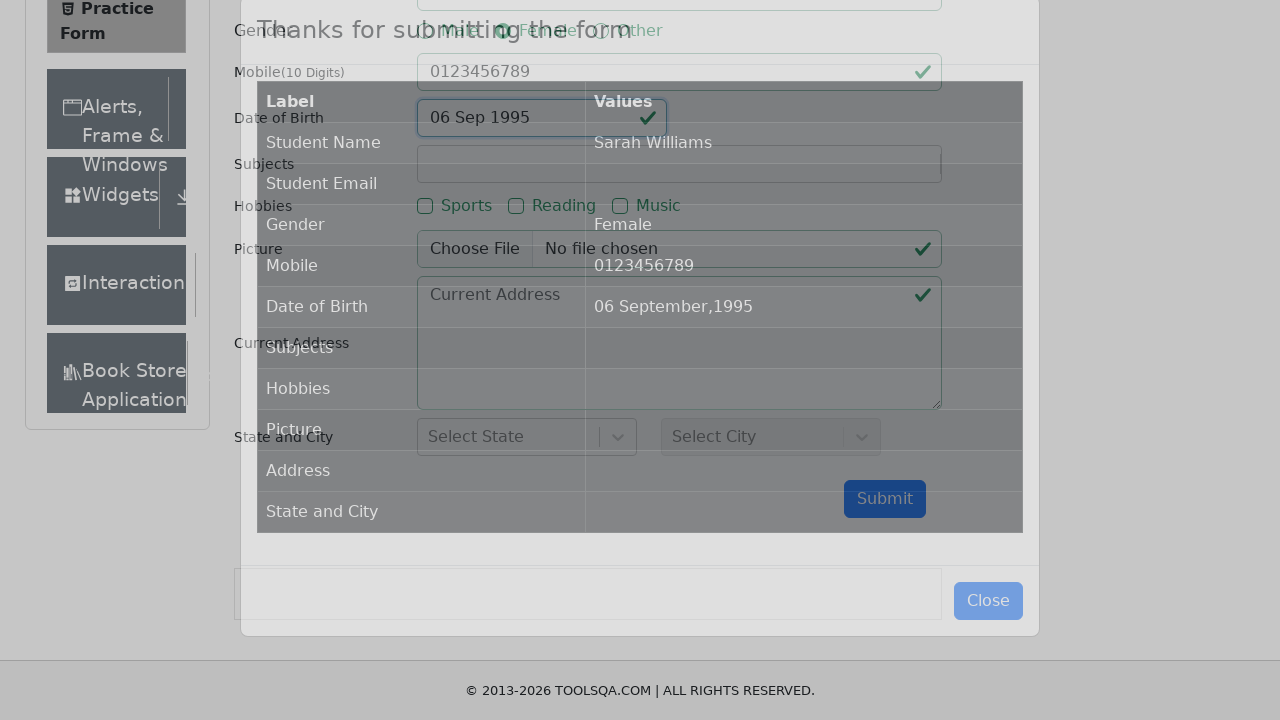

Confirmation table appeared, form submission successful
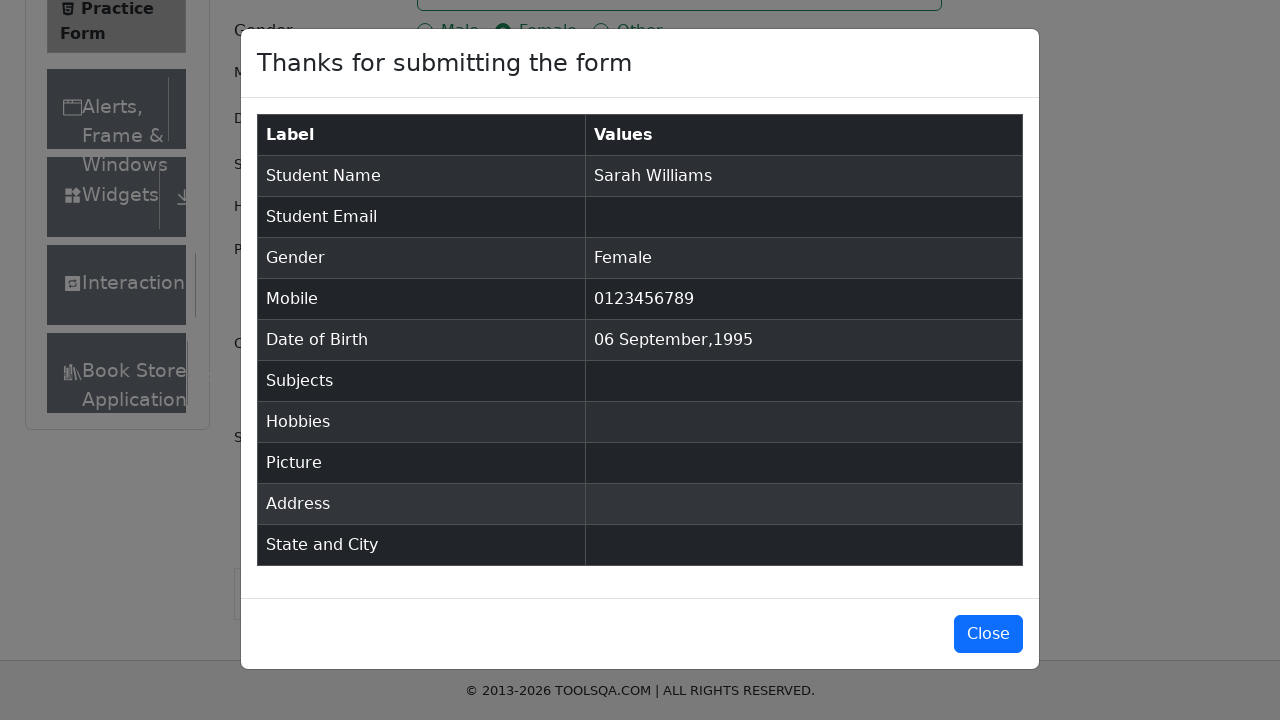

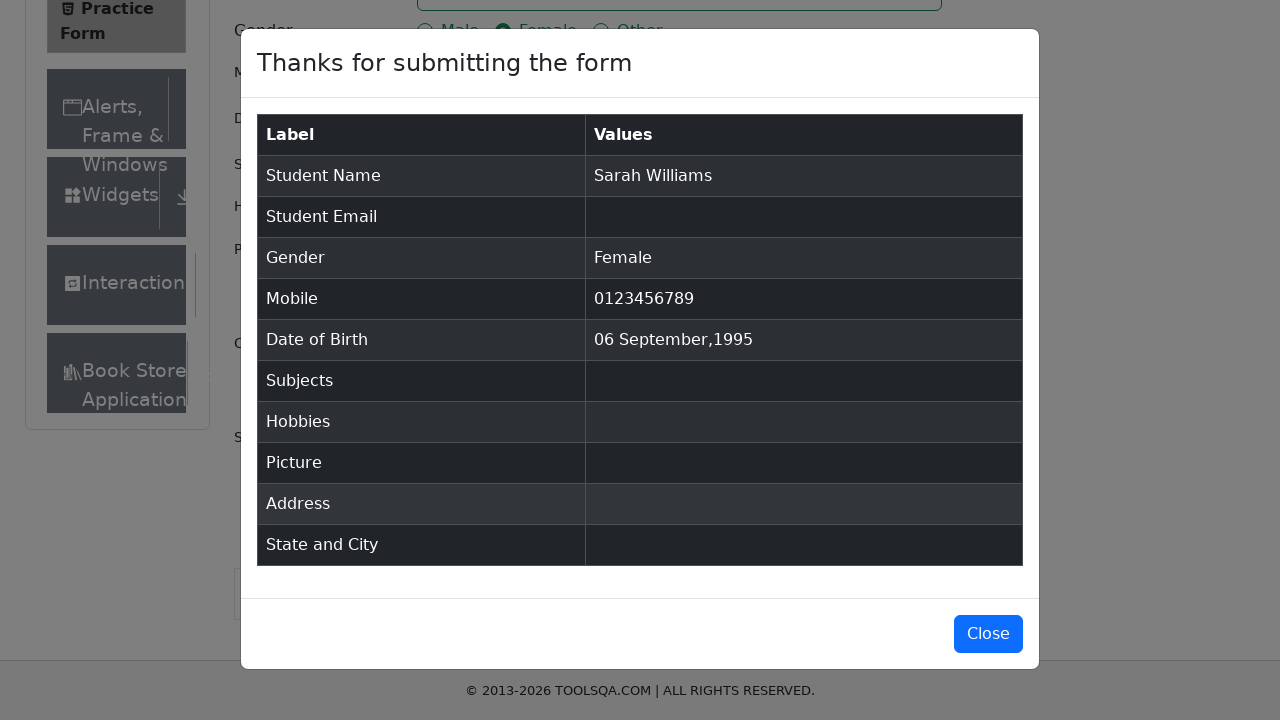